Tests clicking on a blue primary button on the UI Testing Playground class attribute page

Starting URL: http://uitestingplayground.com/classattr

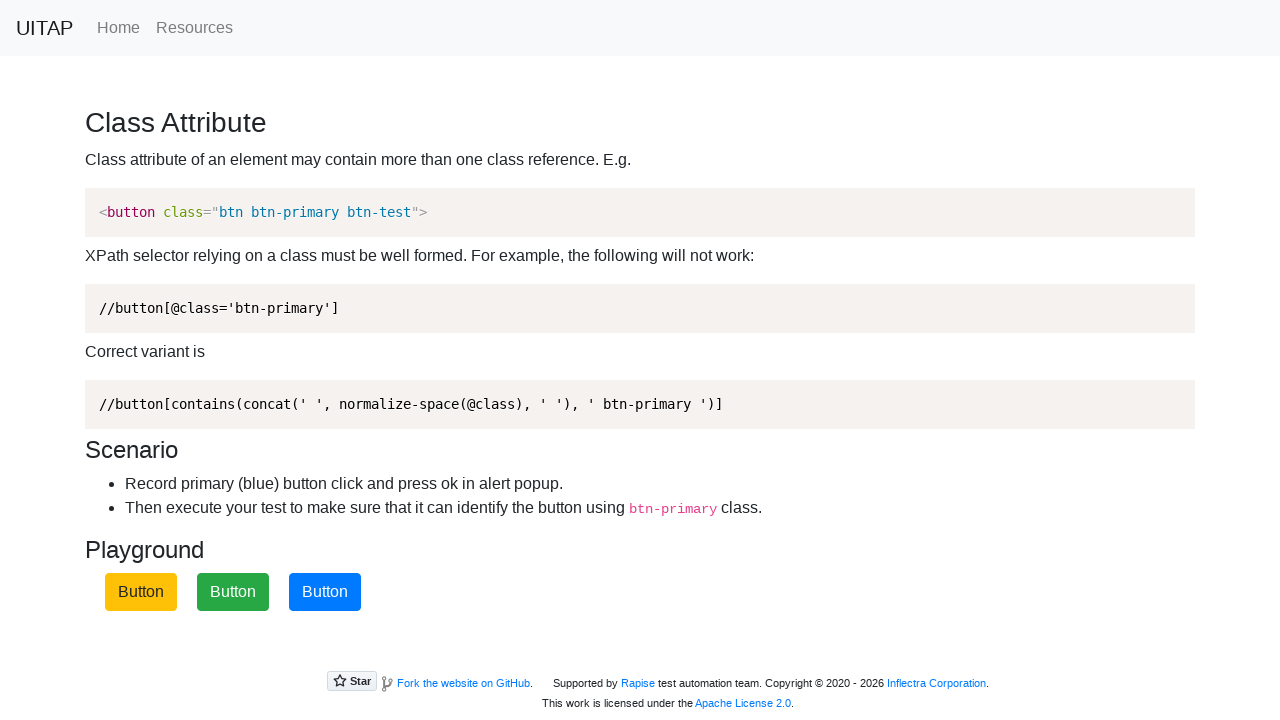

Navigated to UI Testing Playground class attribute page
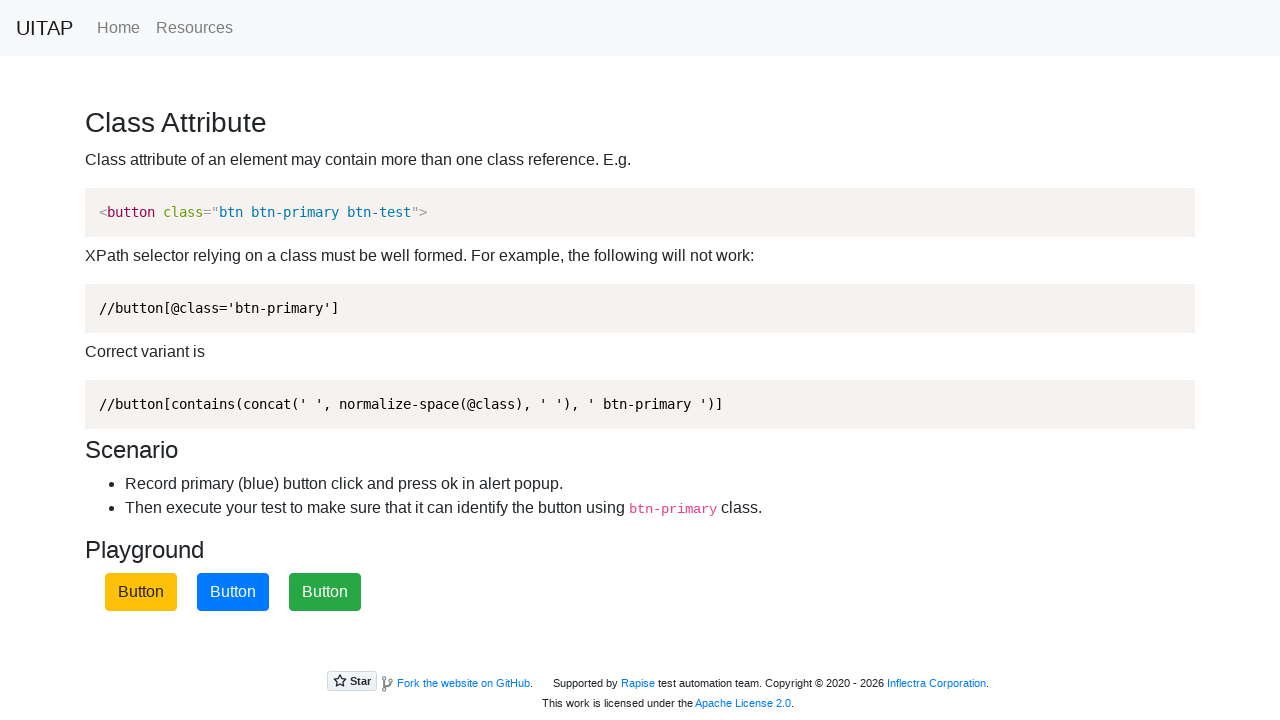

Clicked on the blue primary button at (233, 592) on .btn.btn-primary
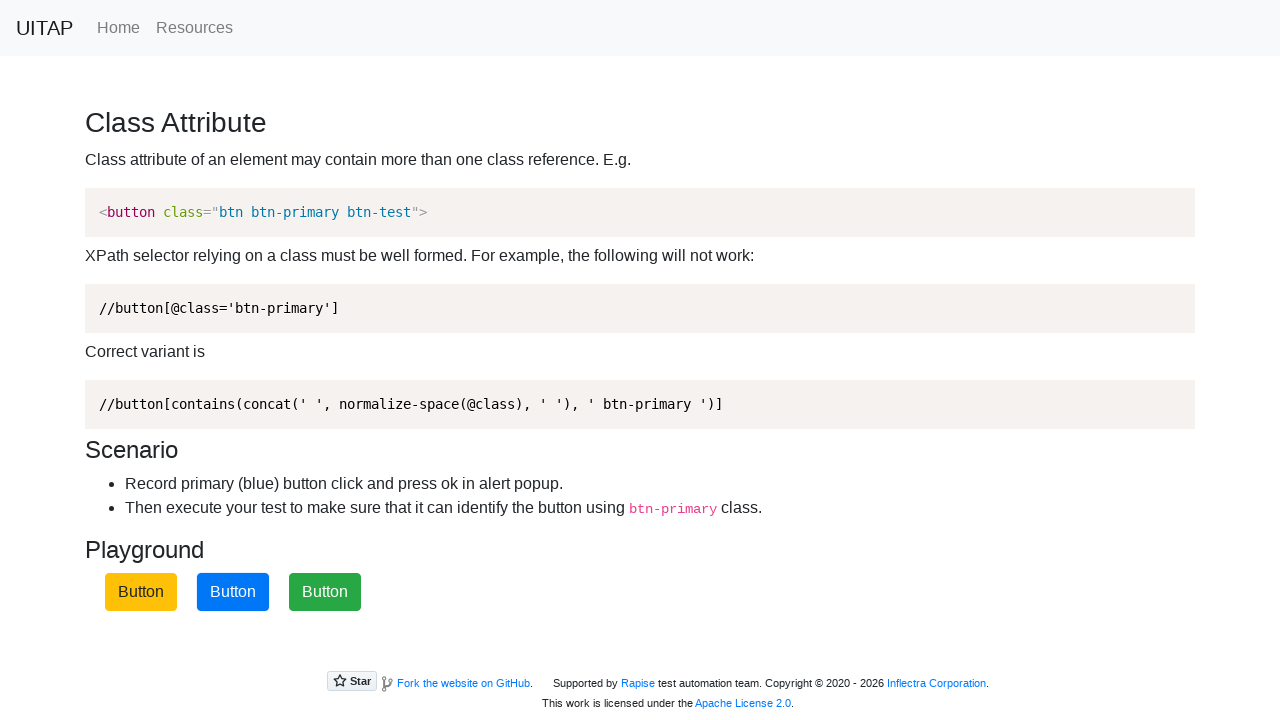

Waited 1000ms for alert to appear
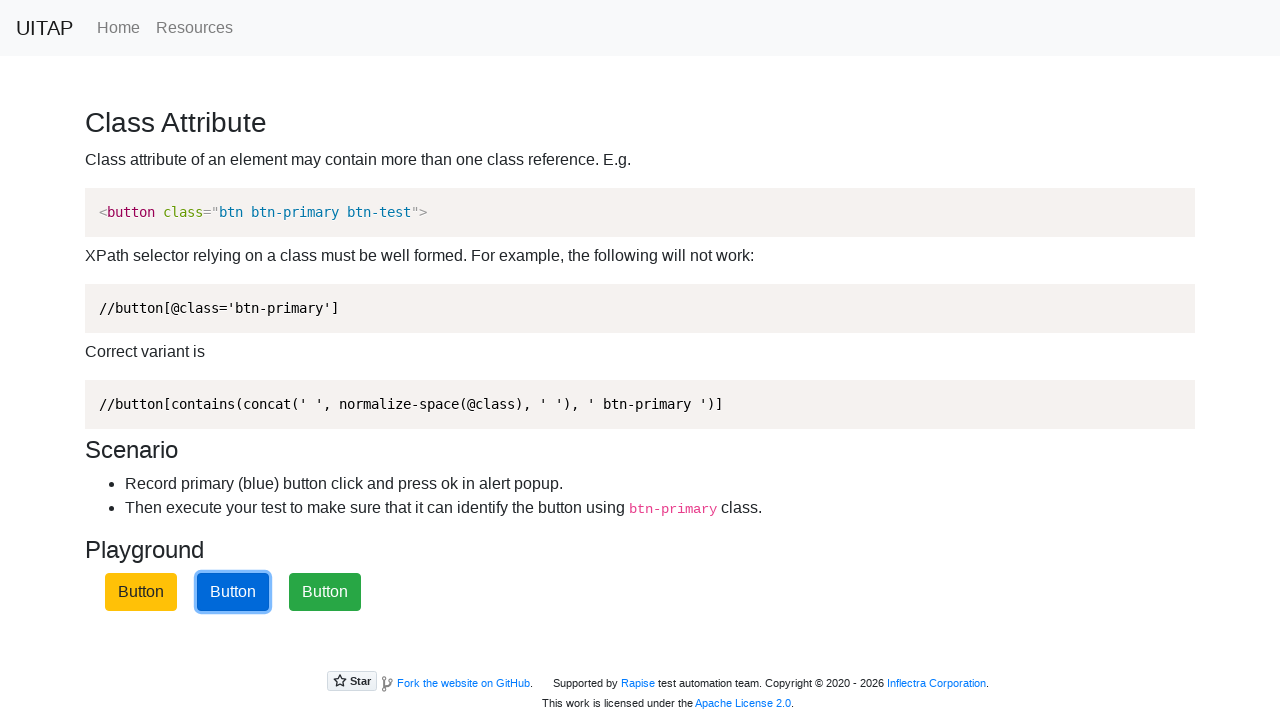

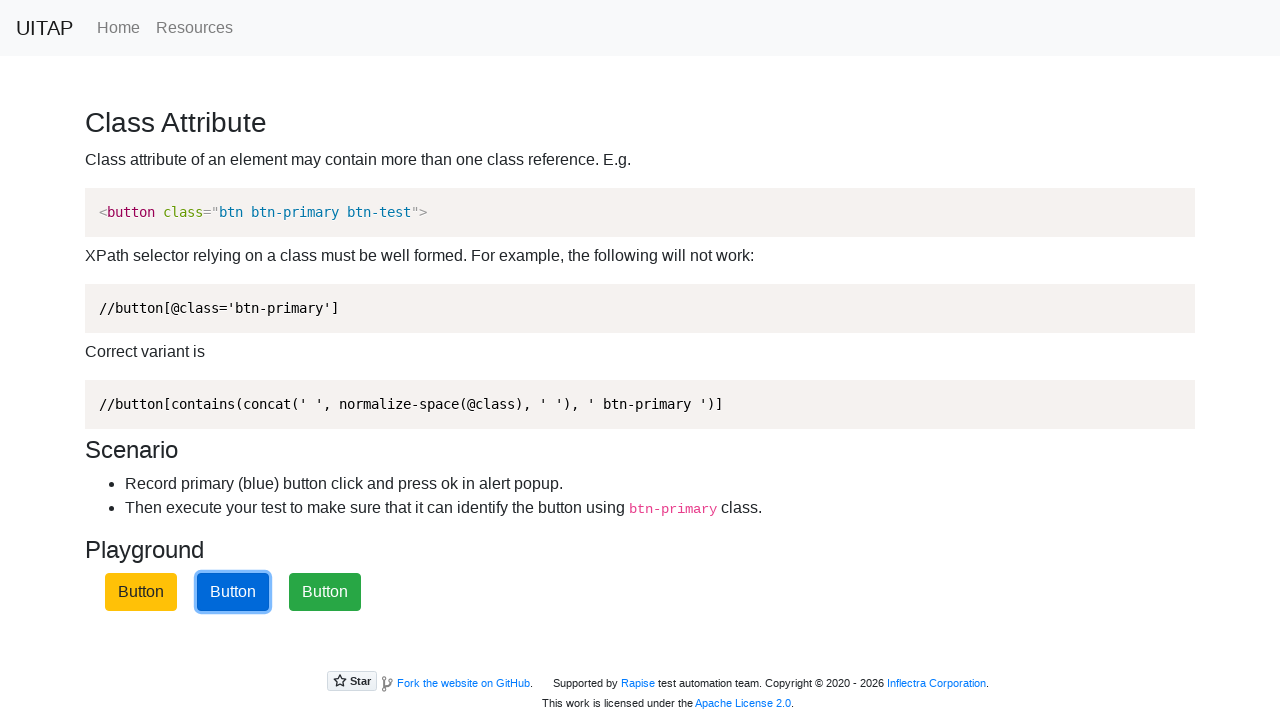